Tests dynamic loading page 1 by clicking start button, waiting for loading to complete, then filling and submitting a login form with invalid credentials

Starting URL: https://practice.cydeo.com/dynamic_loading/1

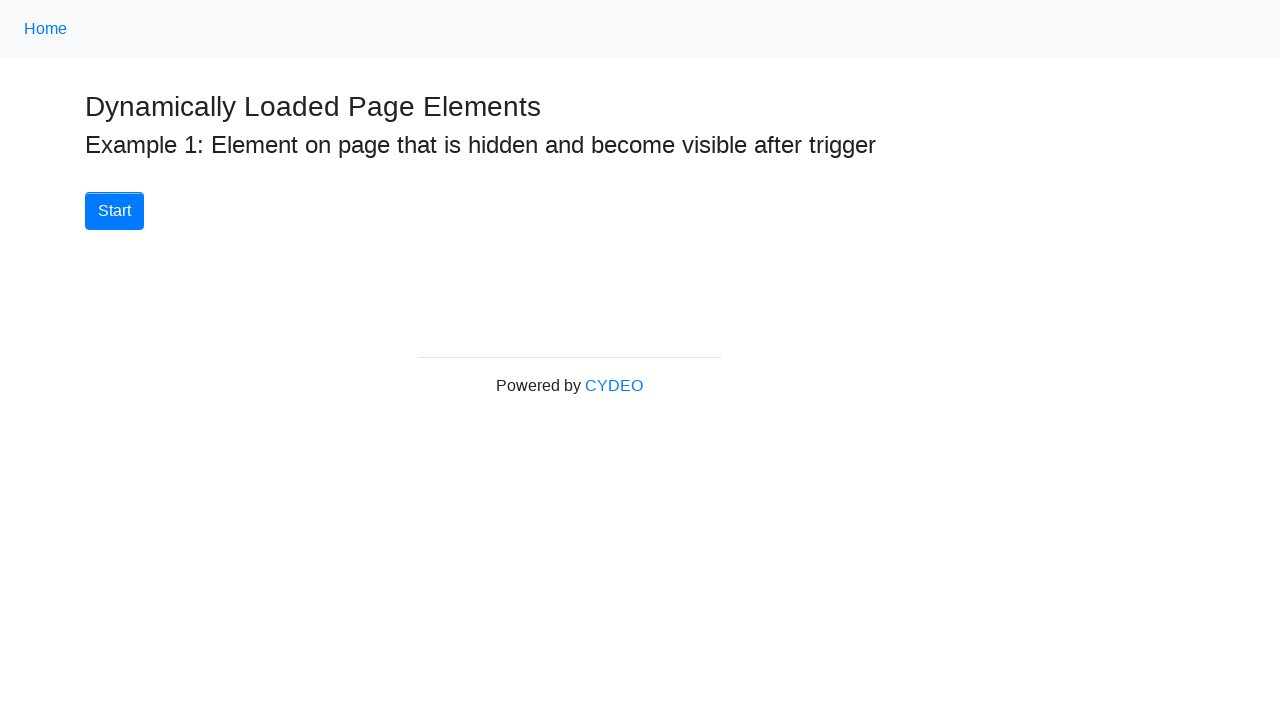

Clicked Start button to initiate dynamic loading at (114, 211) on button:has-text('Start')
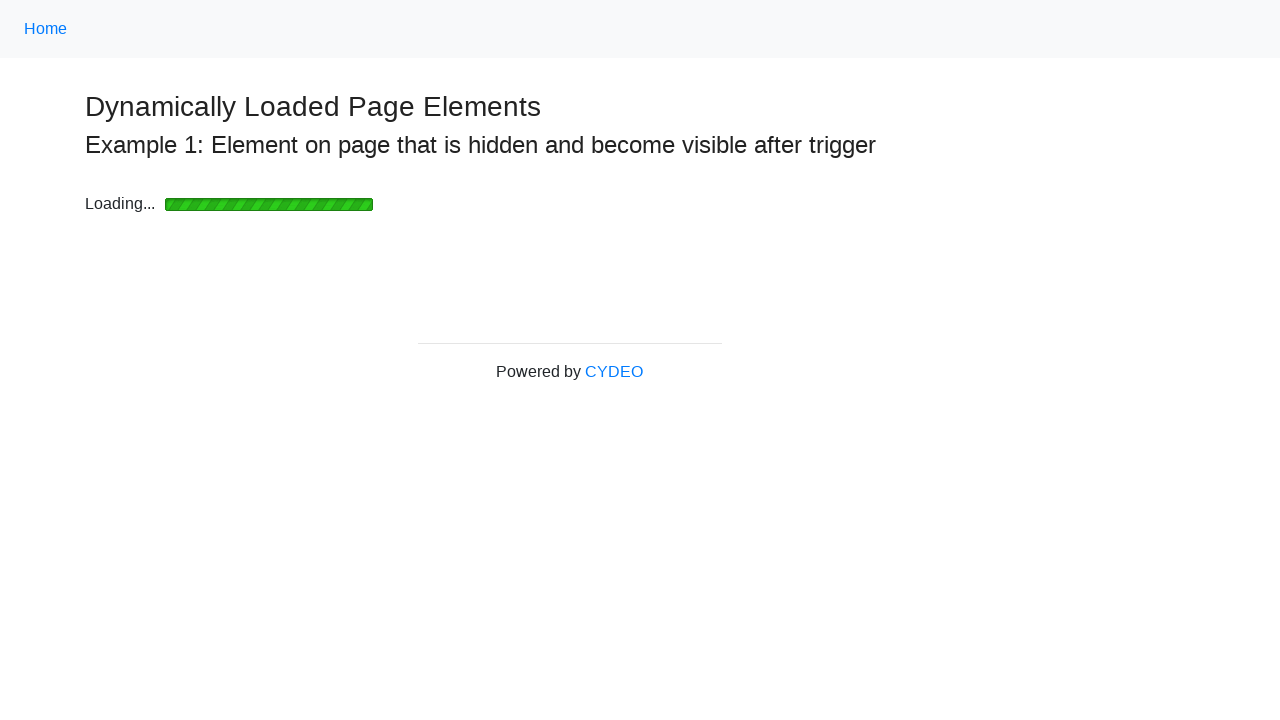

Loading bar disappeared - page content loaded
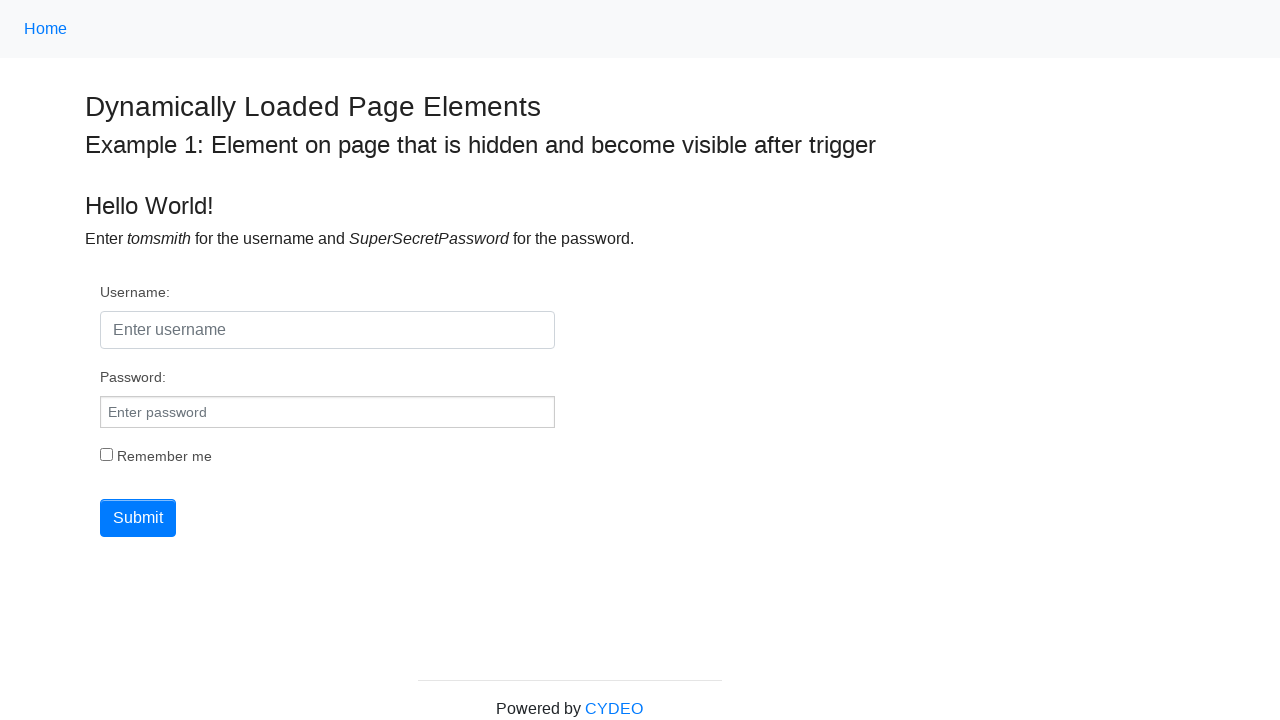

Filled username field with 'tomsmith' on #username
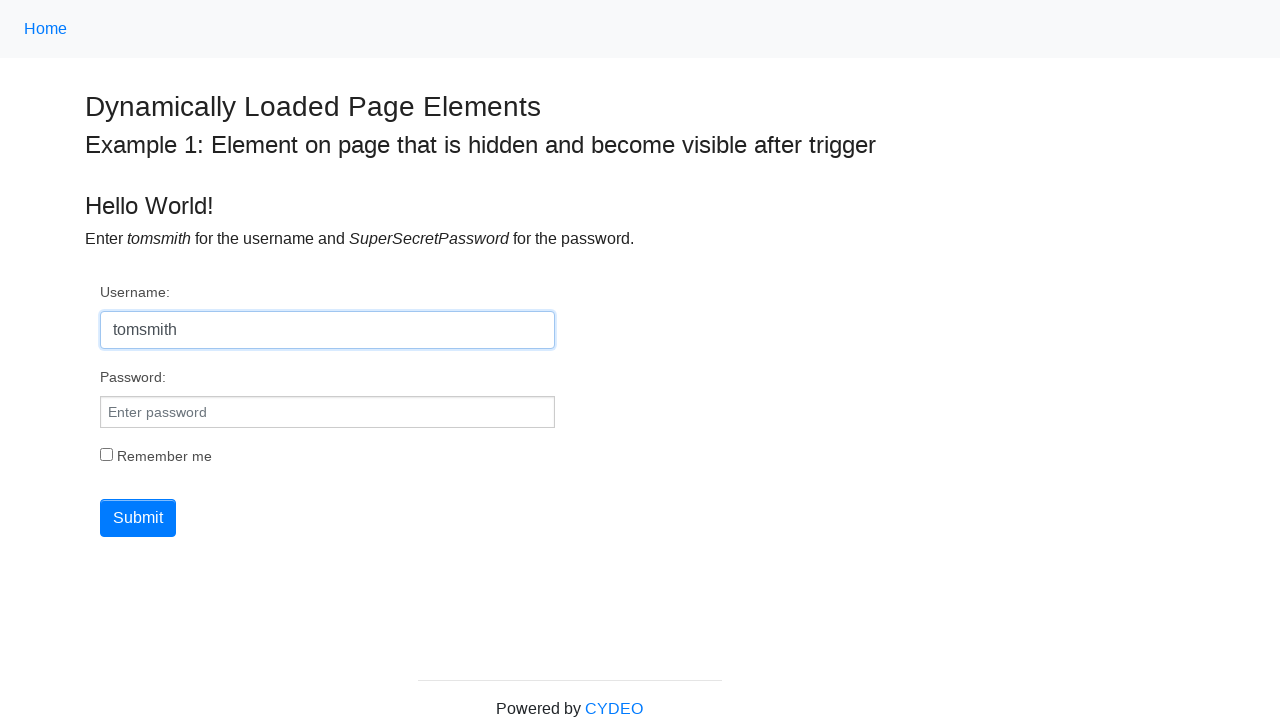

Filled password field with 'incorrectpassword' on #pwd
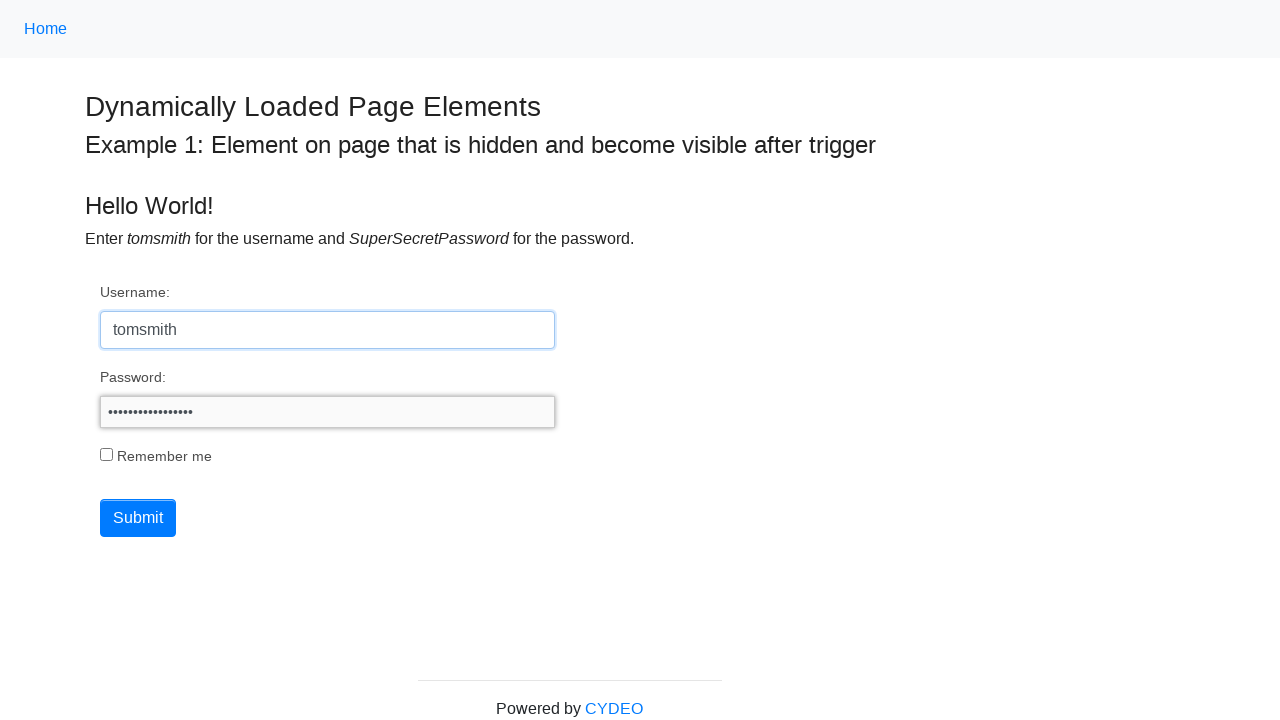

Clicked submit button to submit login form at (138, 518) on button[type='submit']
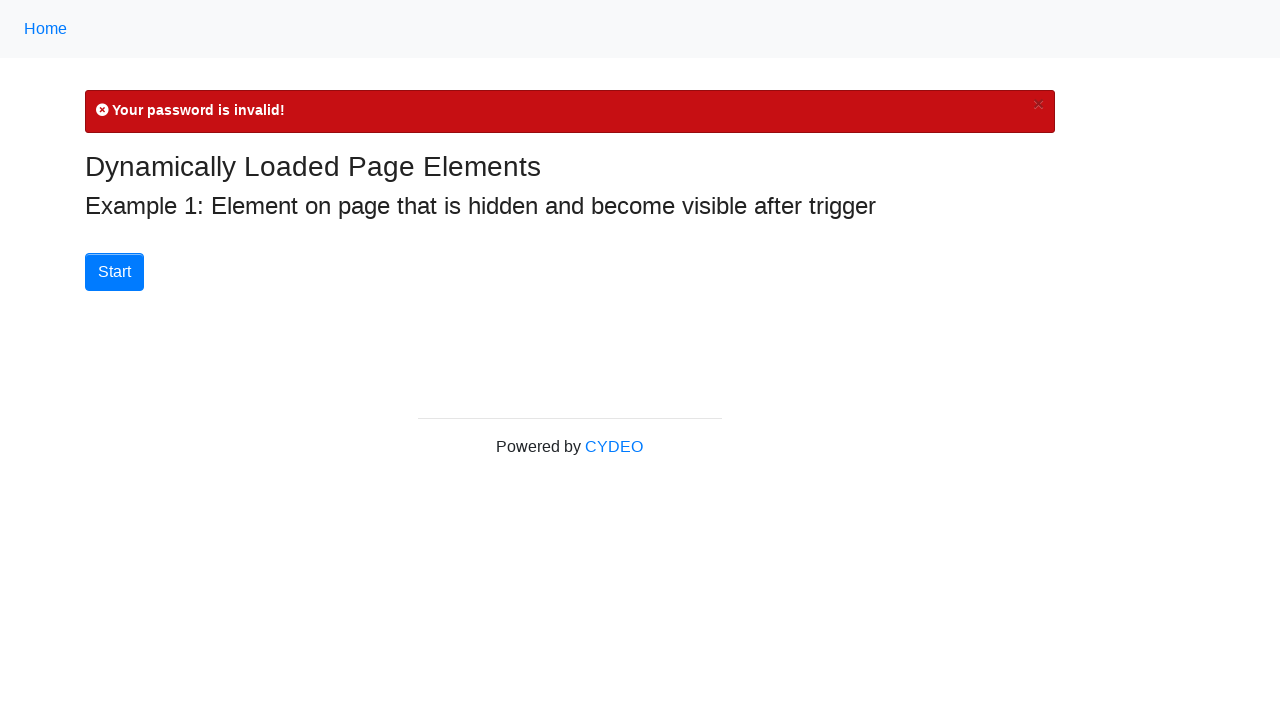

Error message 'Your password is invalid!' is now visible
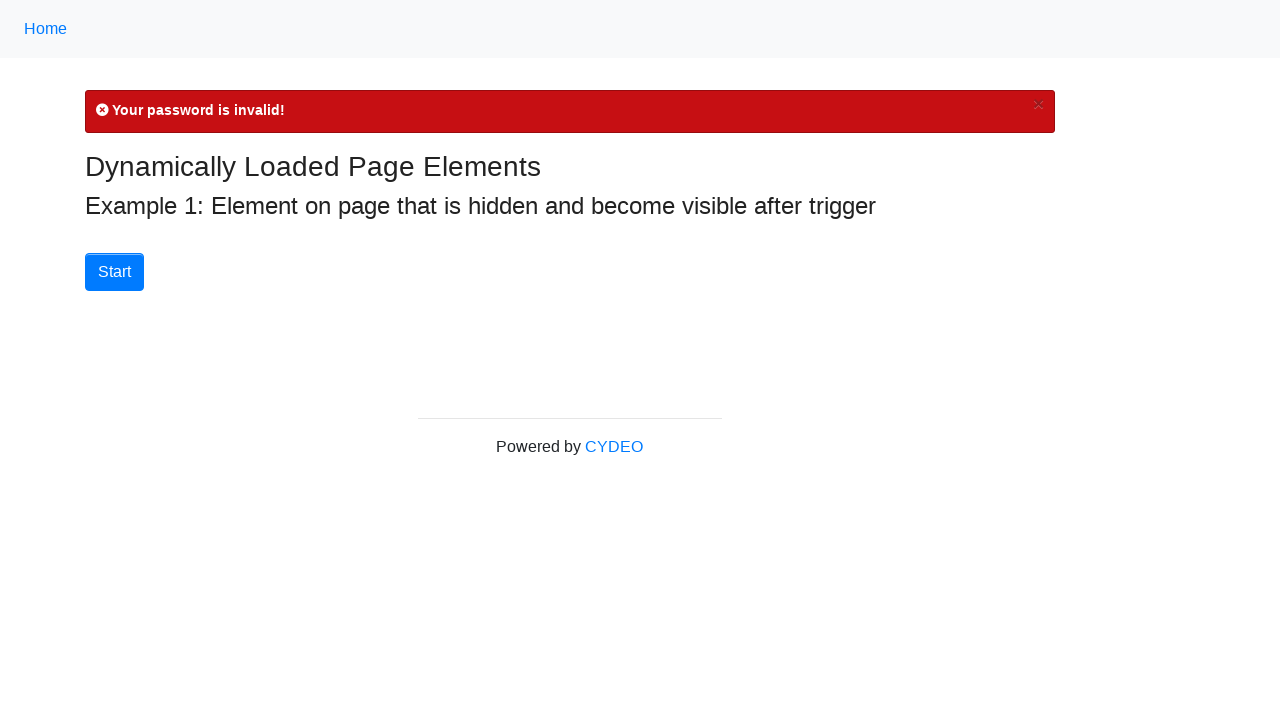

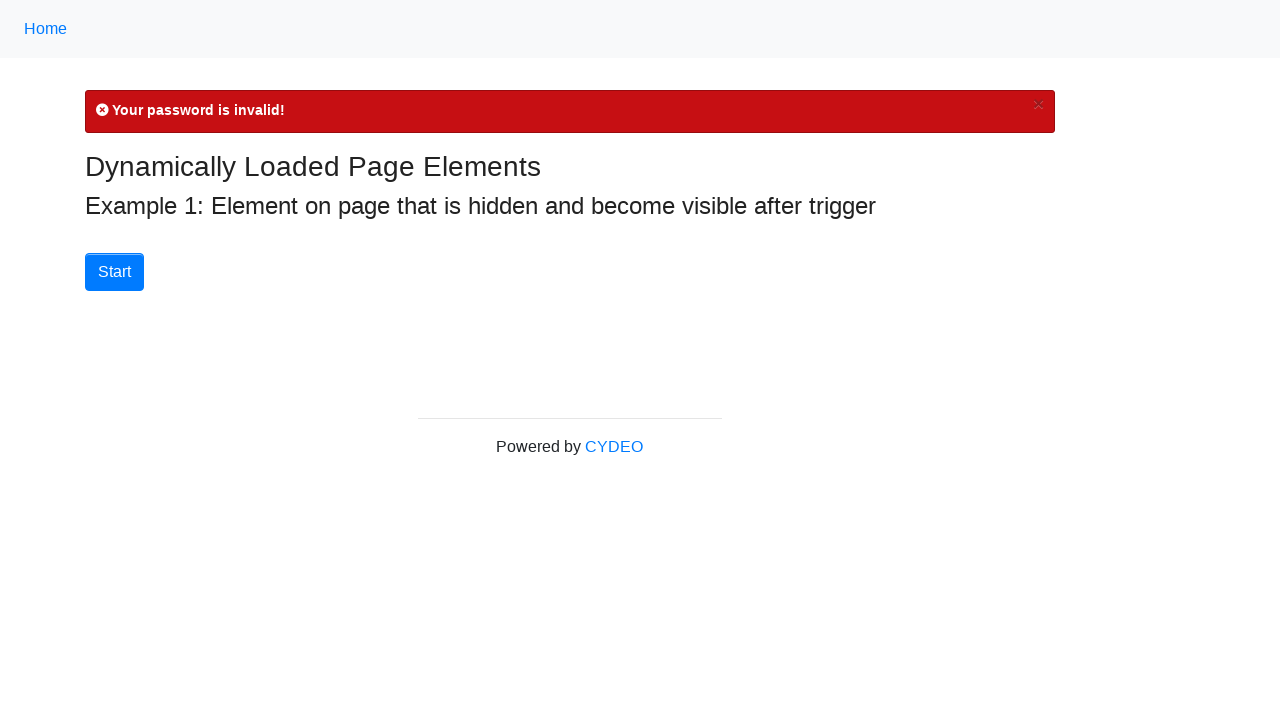